Tests checkbox interactions by clicking the first checkbox and double-clicking the second checkbox, then verifying they are selected

Starting URL: https://the-internet.herokuapp.com/checkboxes

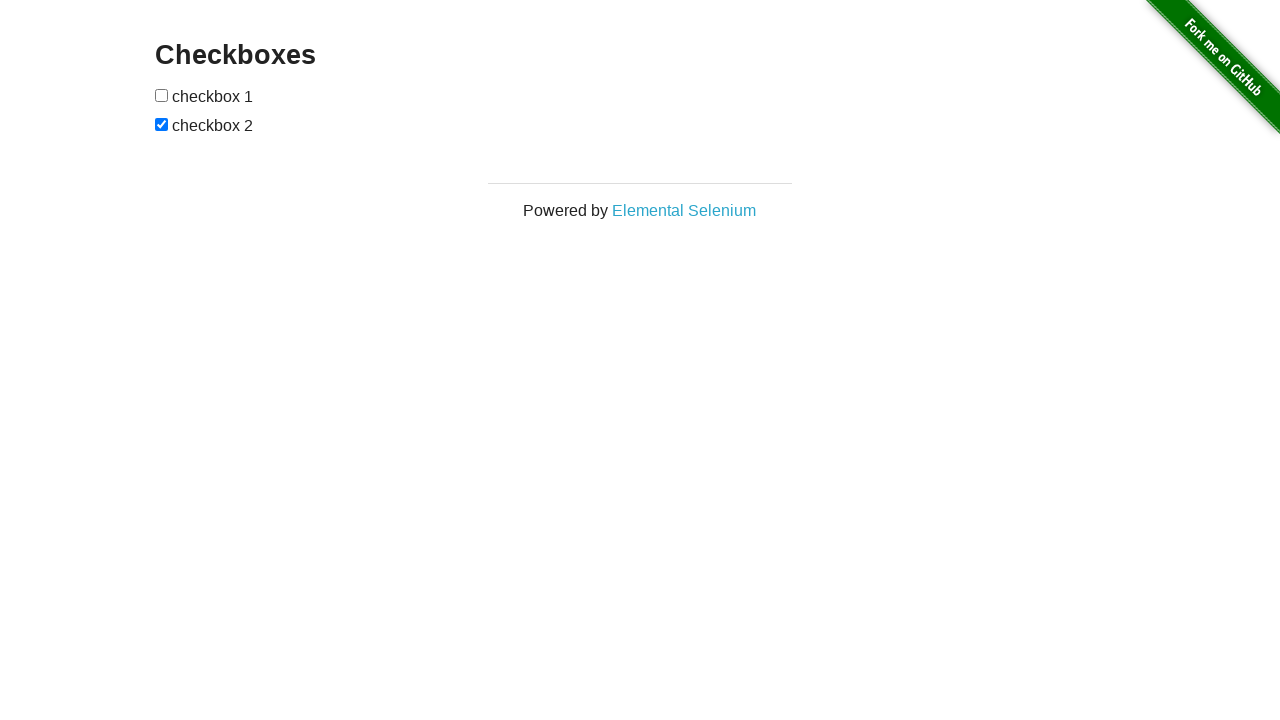

Clicked the first checkbox at (162, 95) on xpath=//input[@type='checkbox'][1]
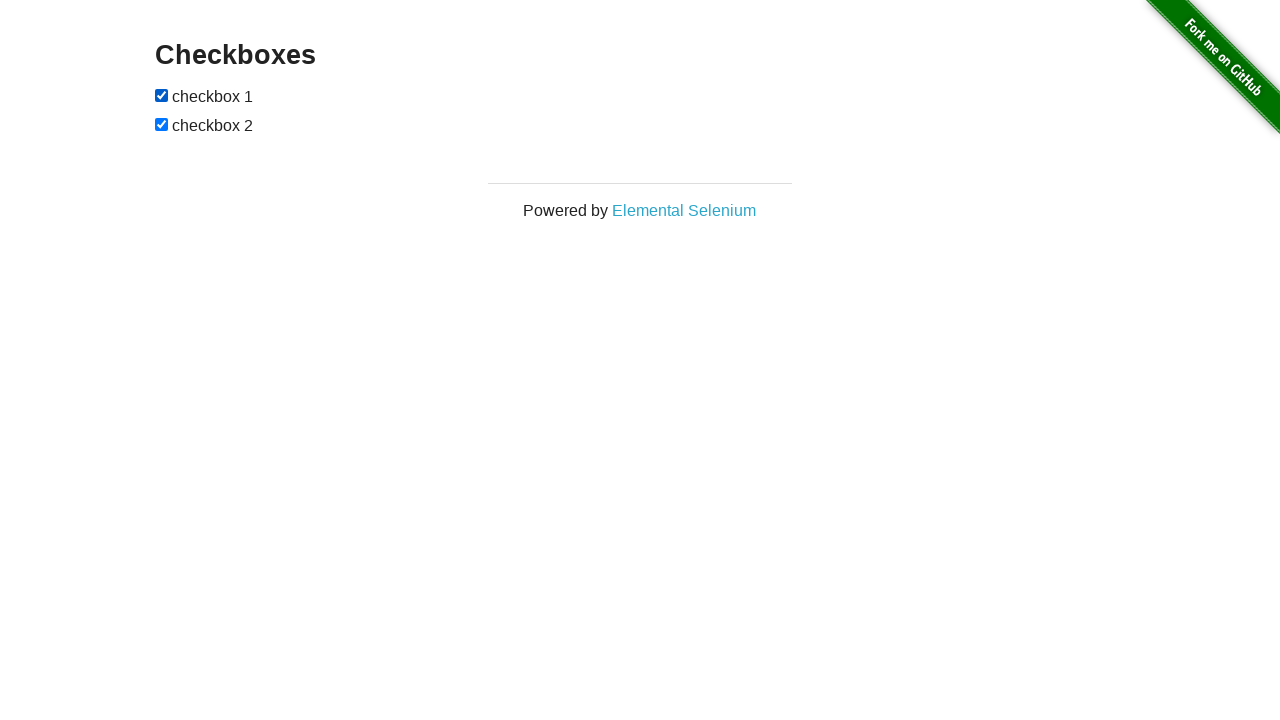

Verified first checkbox is selected
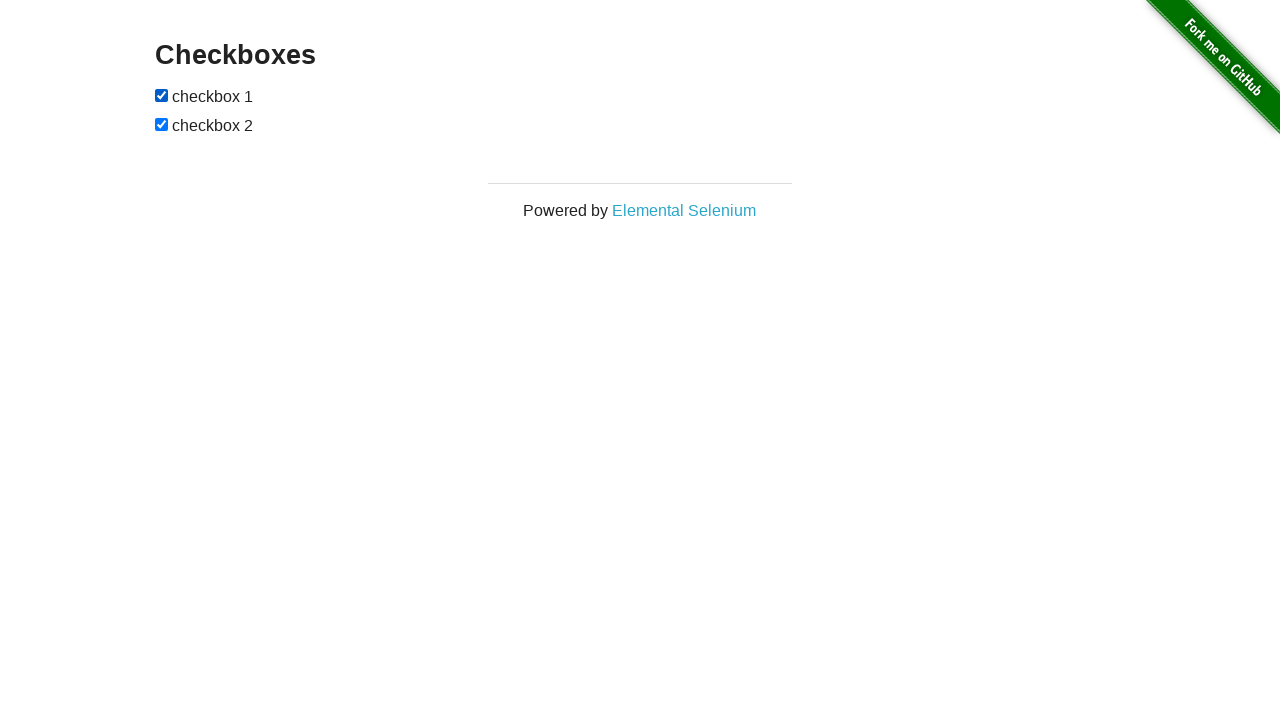

Double-clicked the second checkbox at (162, 124) on xpath=//input[@type='checkbox'][2]
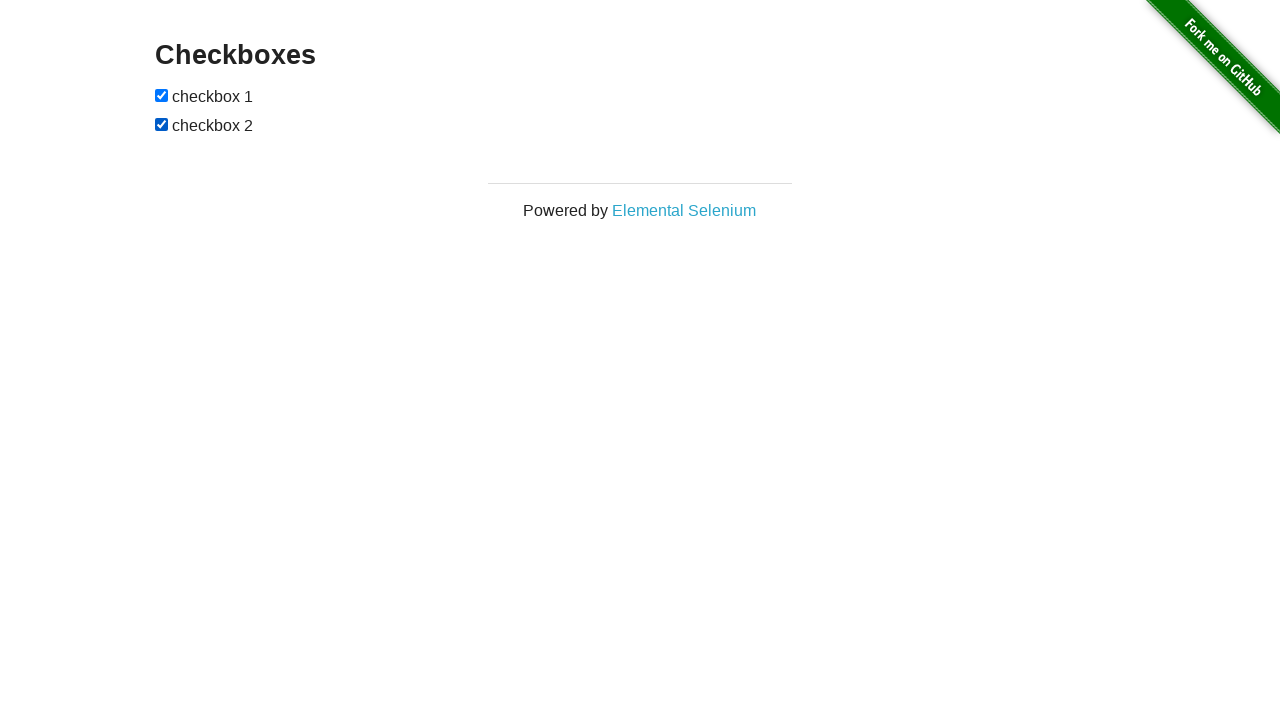

Verified second checkbox is selected
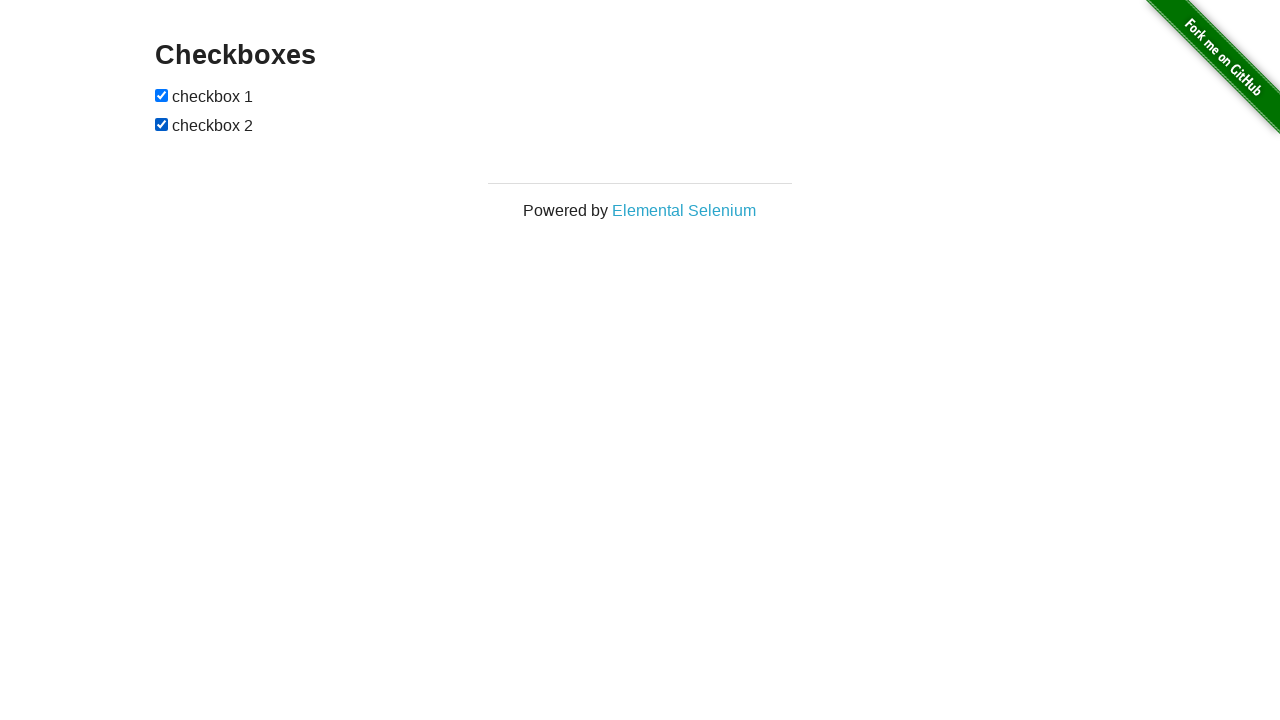

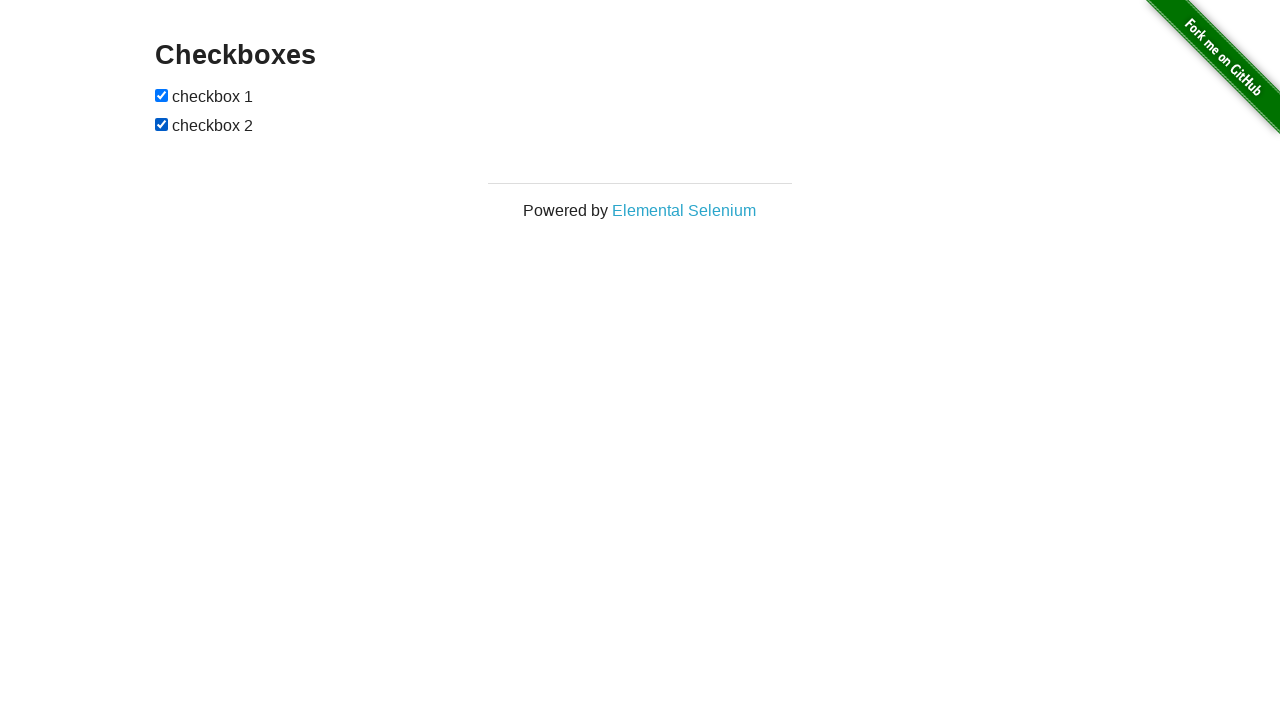